Navigates to a Yanolja accommodation reviews page and scrolls down multiple times to load additional reviews dynamically

Starting URL: https://www.yanolja.com/reviews/domestic/1000095499

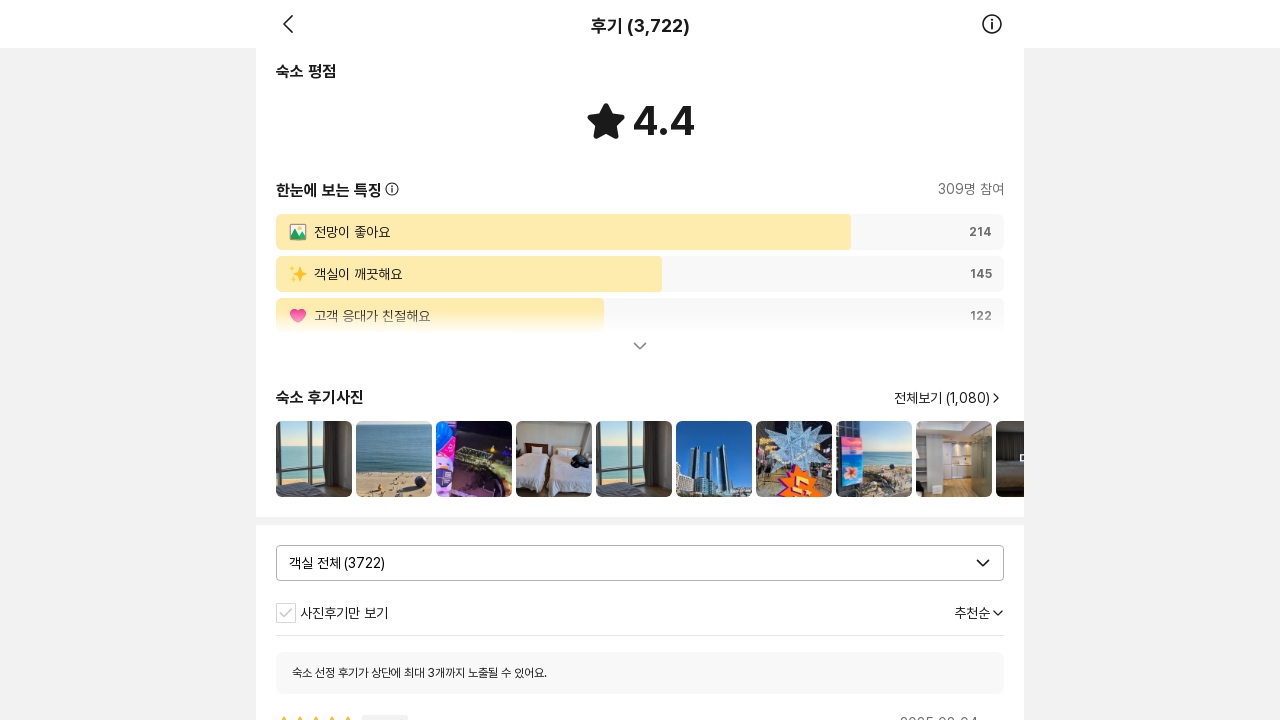

Waited for page to reach networkidle state
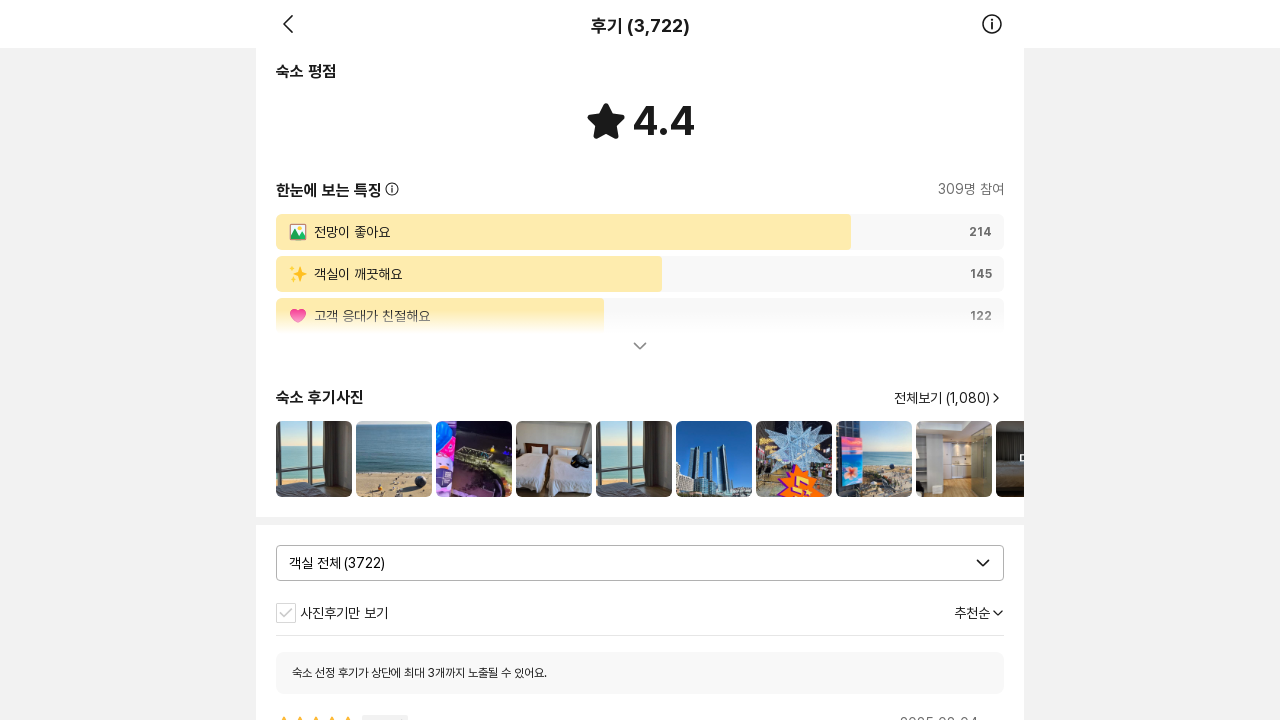

Scrolled to bottom of page (iteration 1/5)
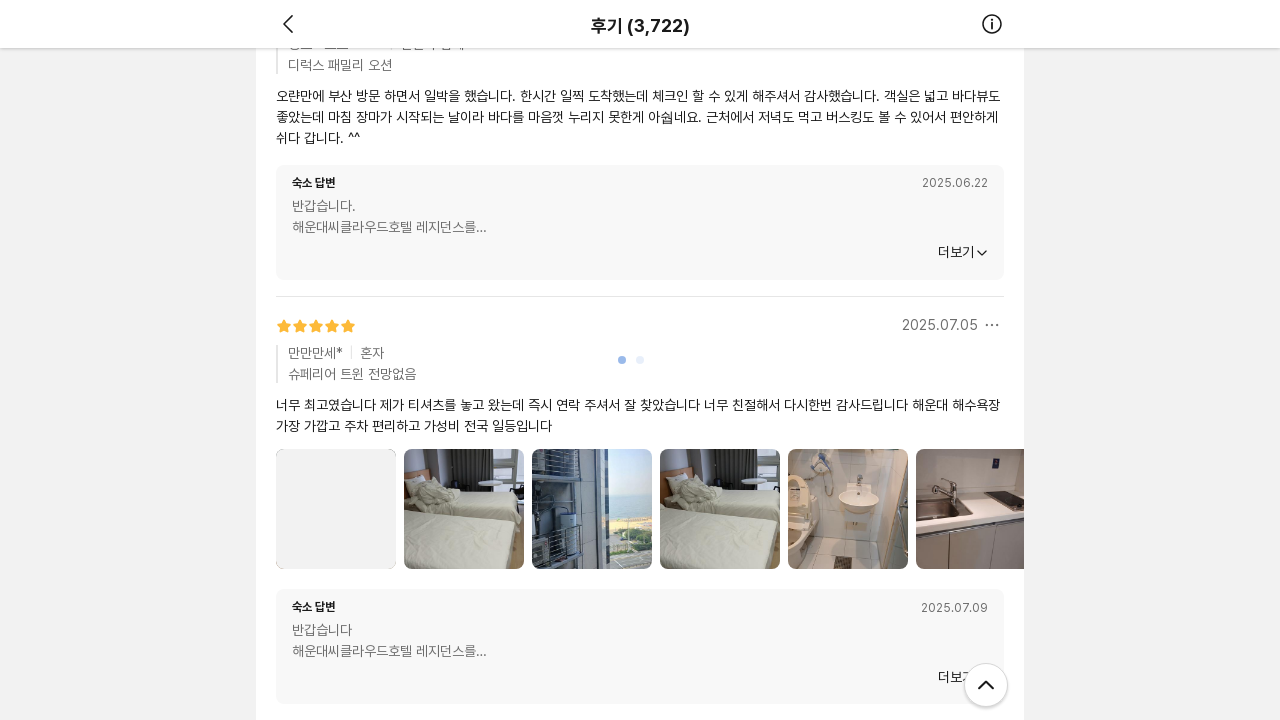

Waited 2 seconds for new reviews to load
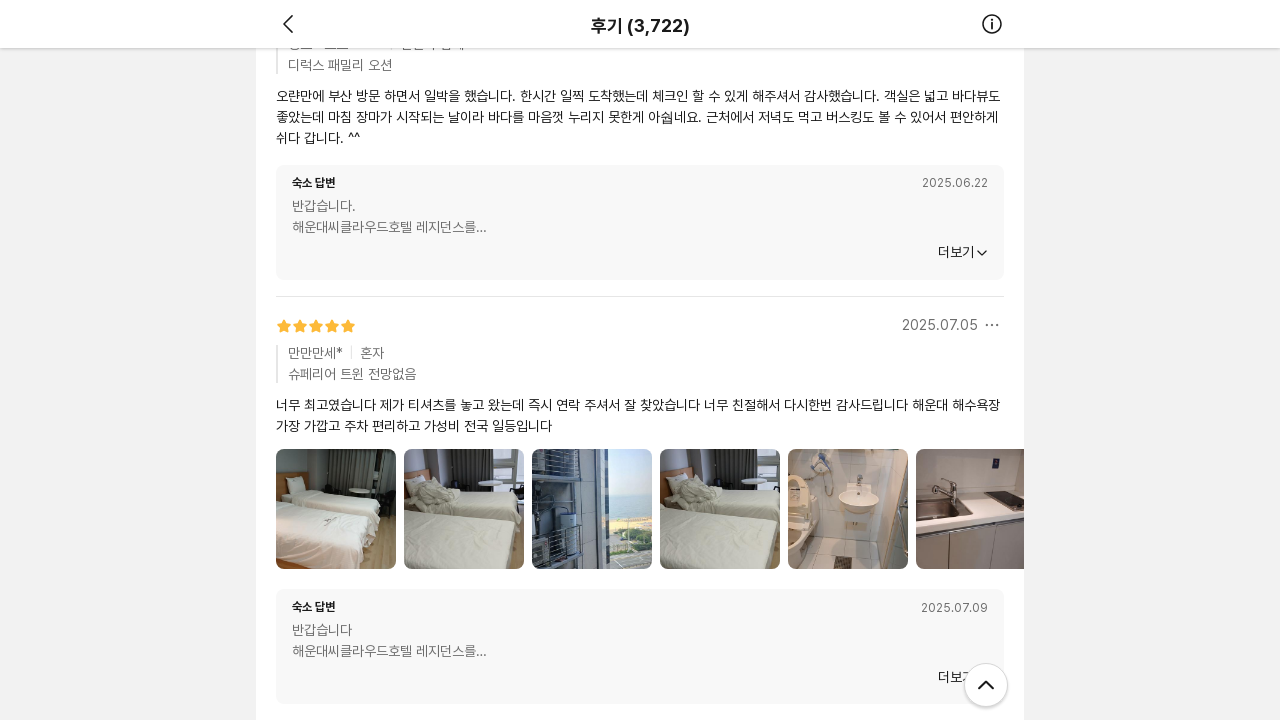

Scrolled to bottom of page (iteration 2/5)
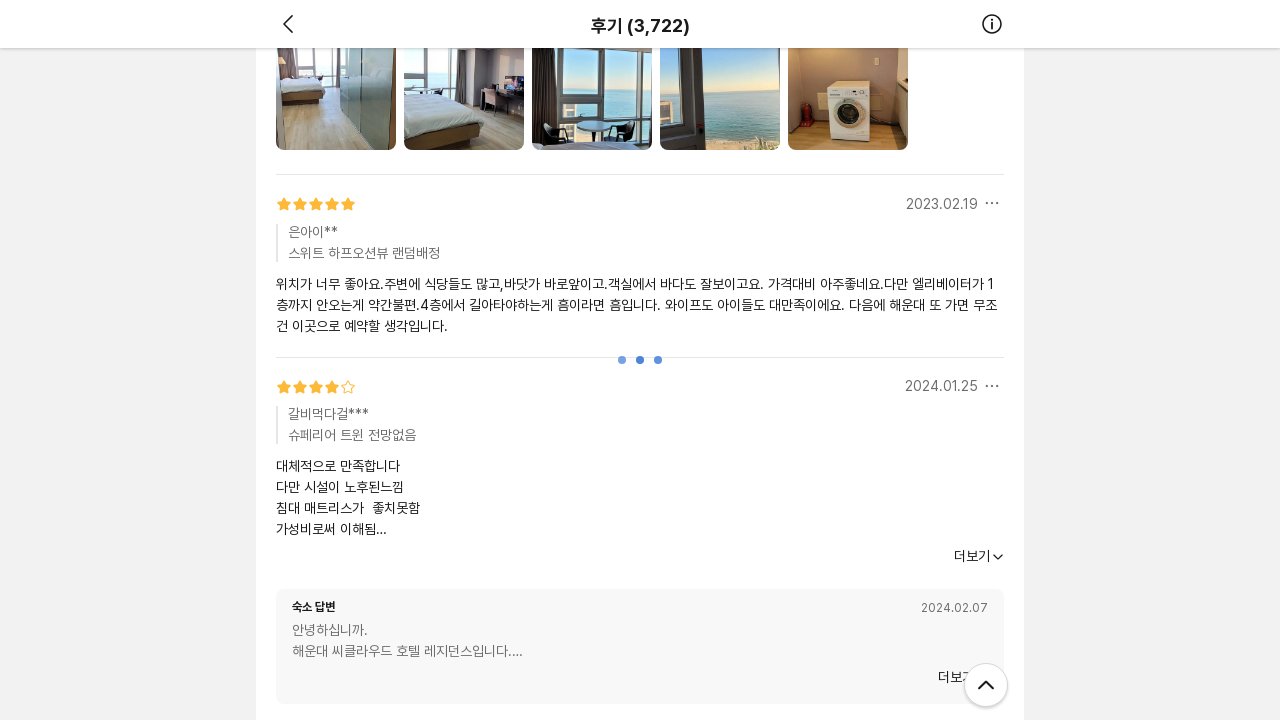

Waited 2 seconds for new reviews to load
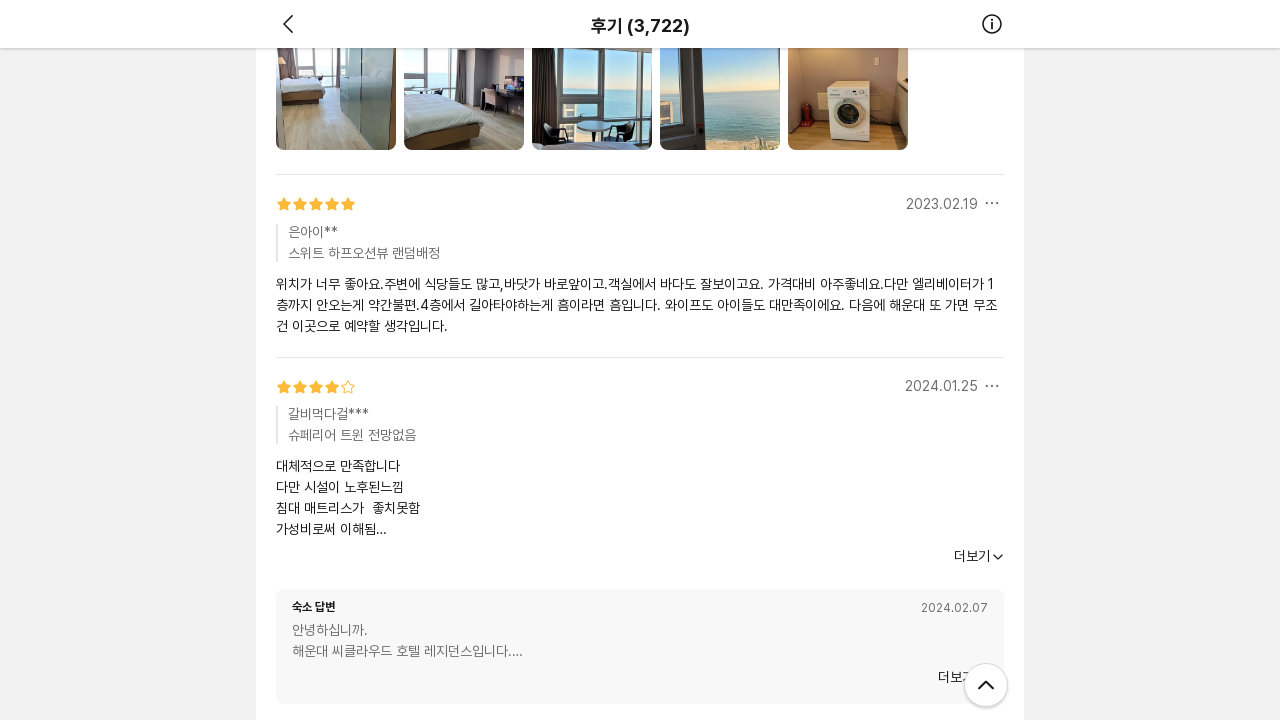

Scrolled to bottom of page (iteration 3/5)
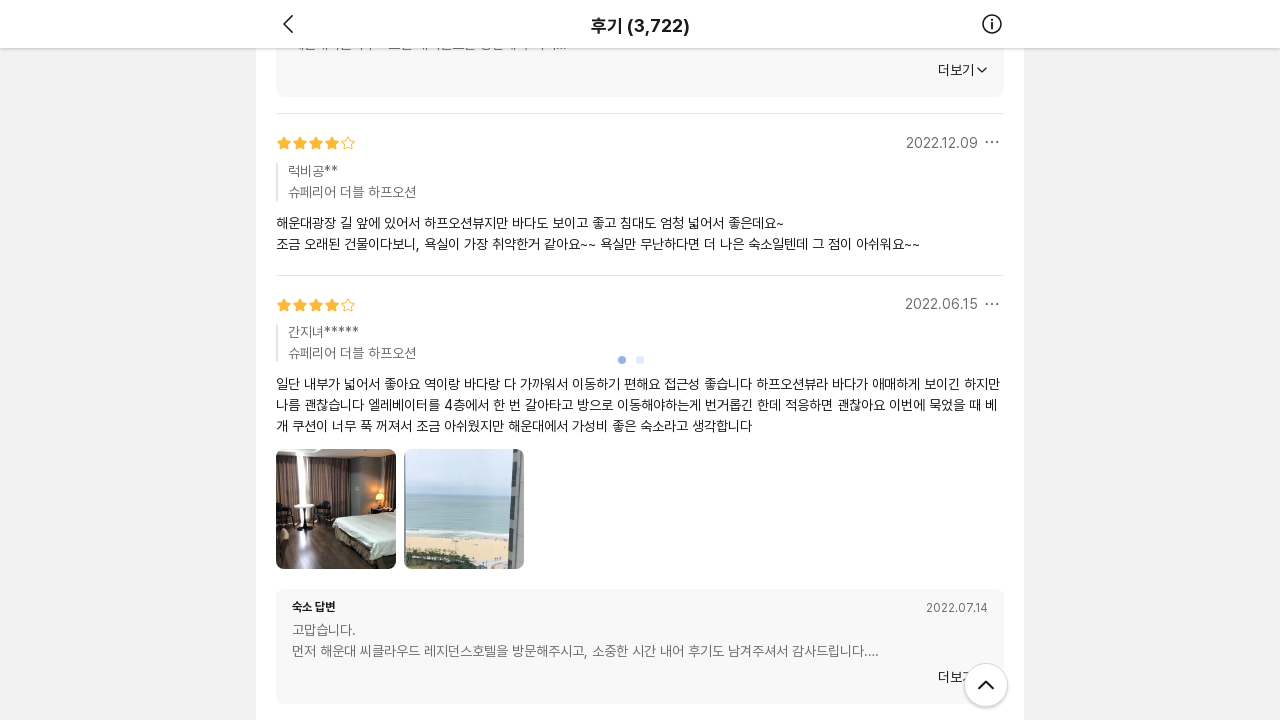

Waited 2 seconds for new reviews to load
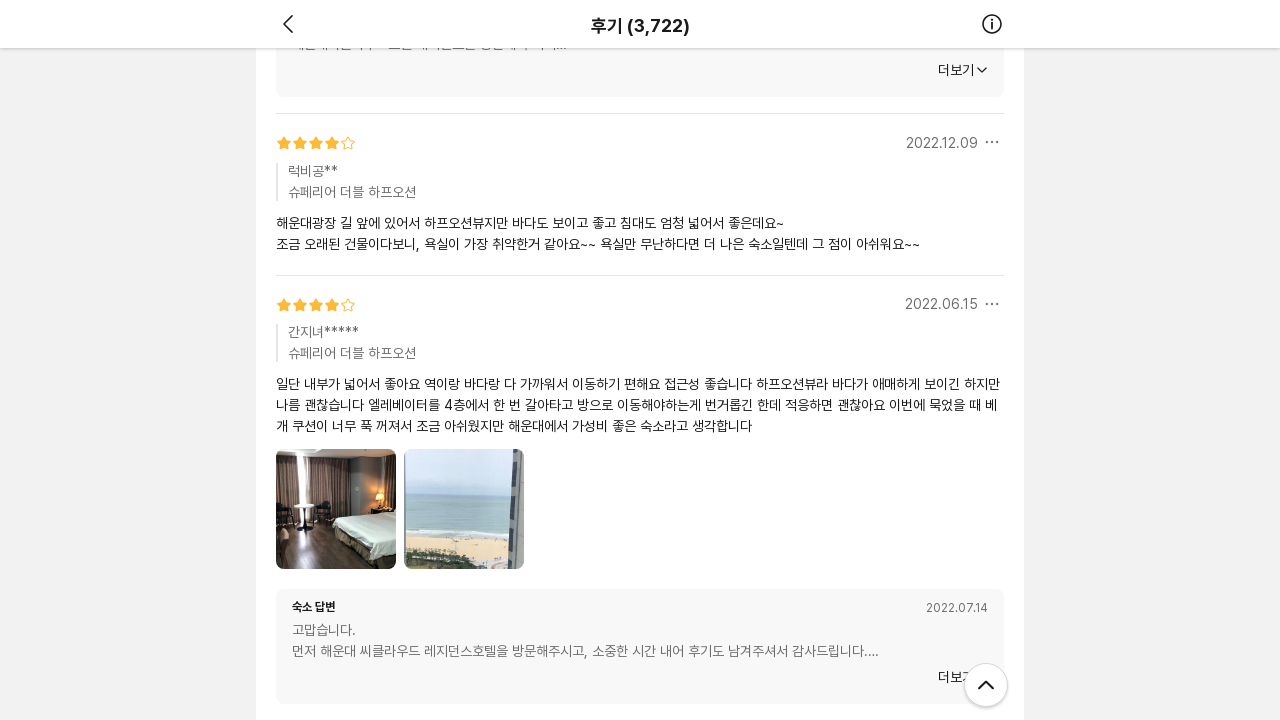

Scrolled to bottom of page (iteration 4/5)
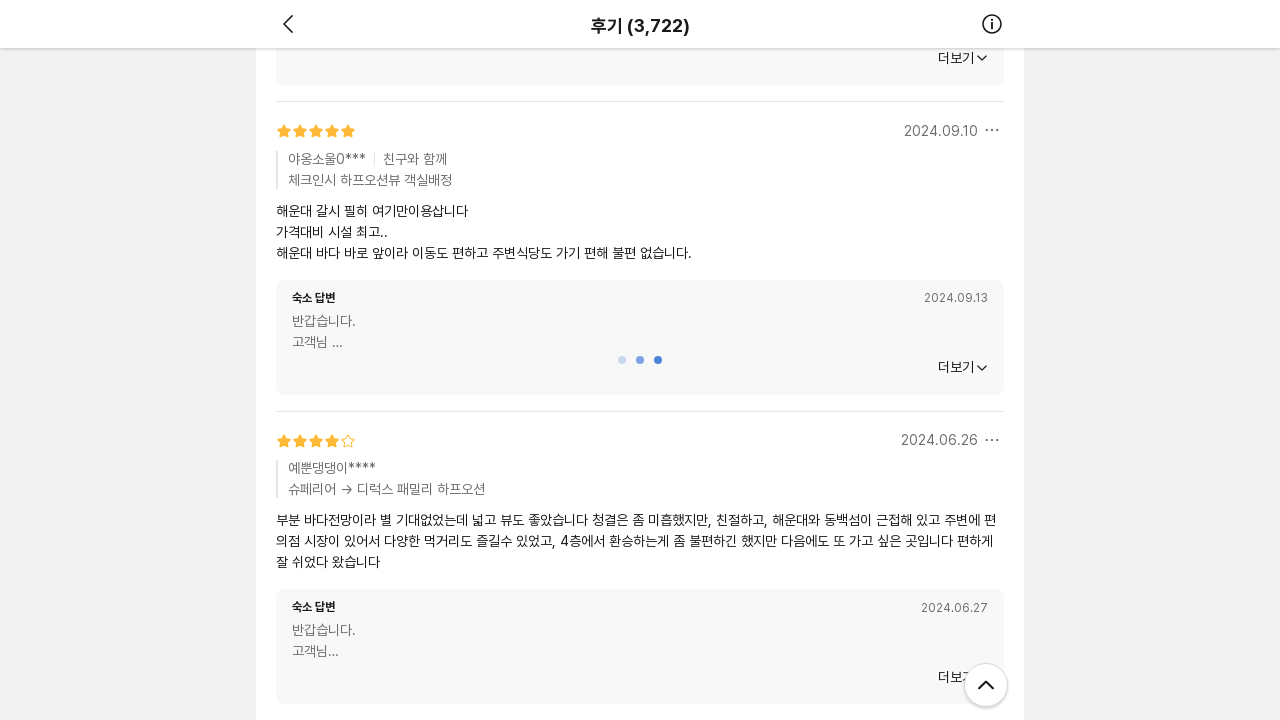

Waited 2 seconds for new reviews to load
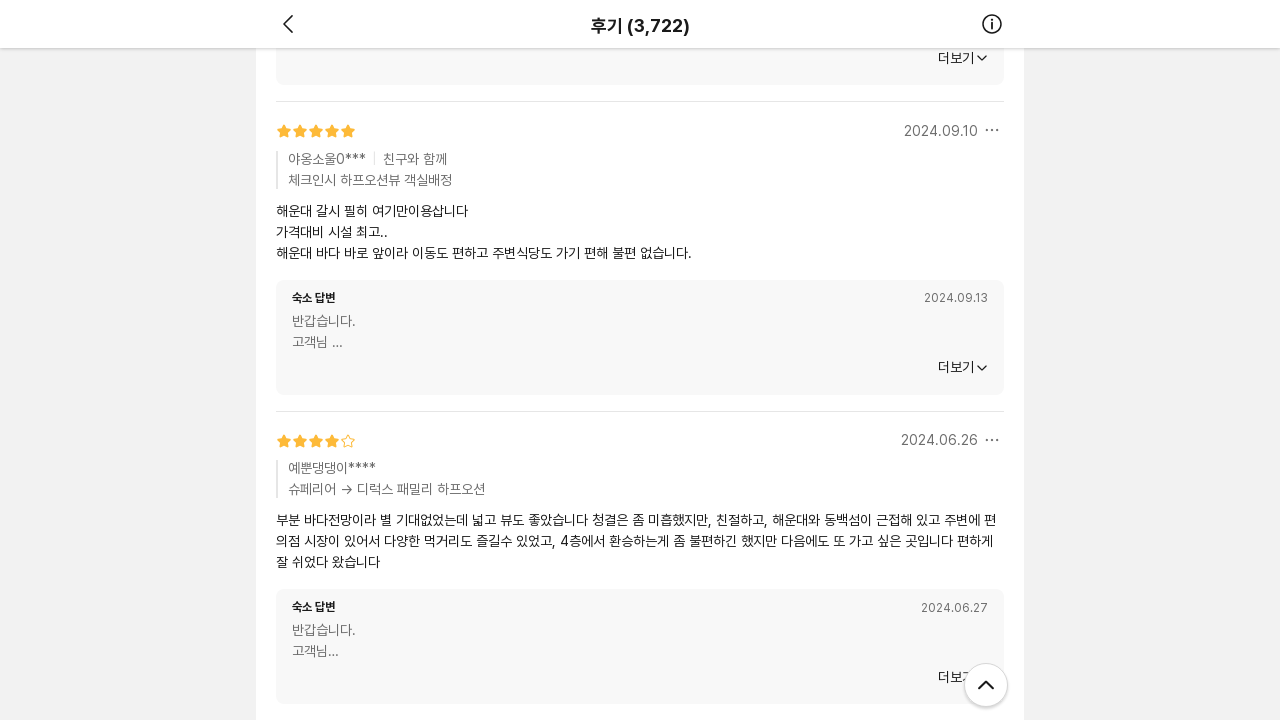

Scrolled to bottom of page (iteration 5/5)
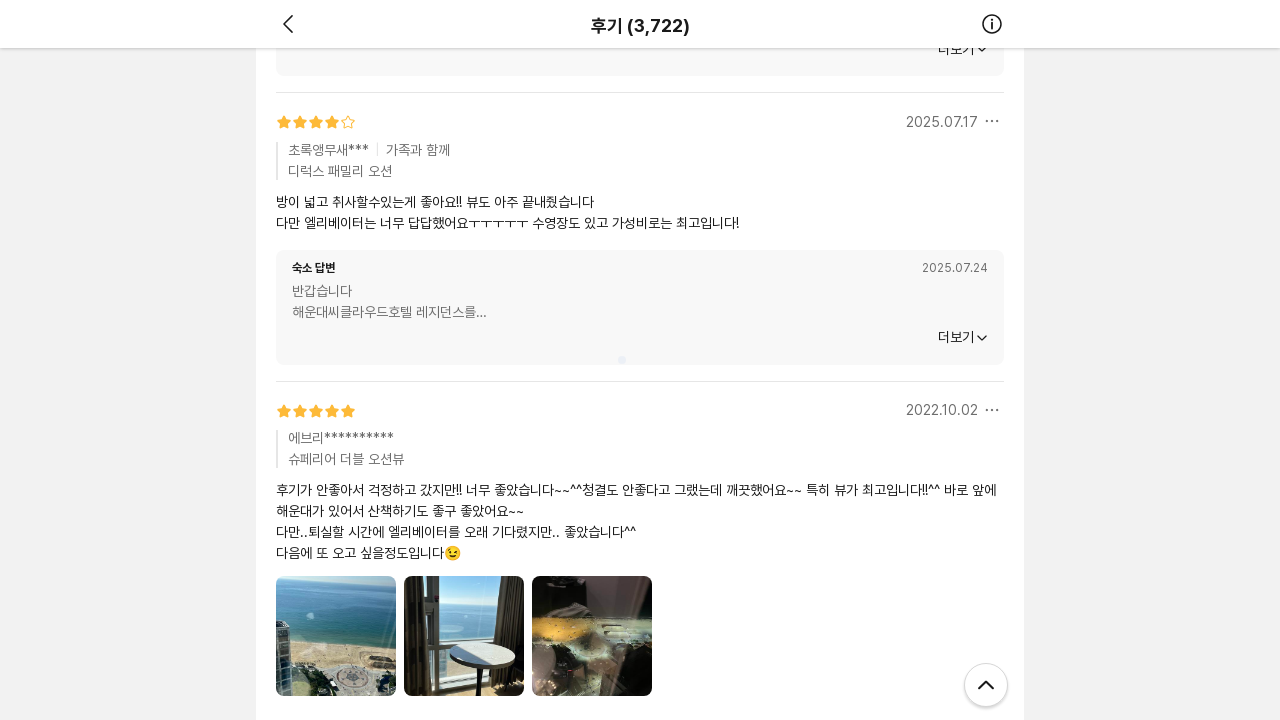

Waited 2 seconds for new reviews to load
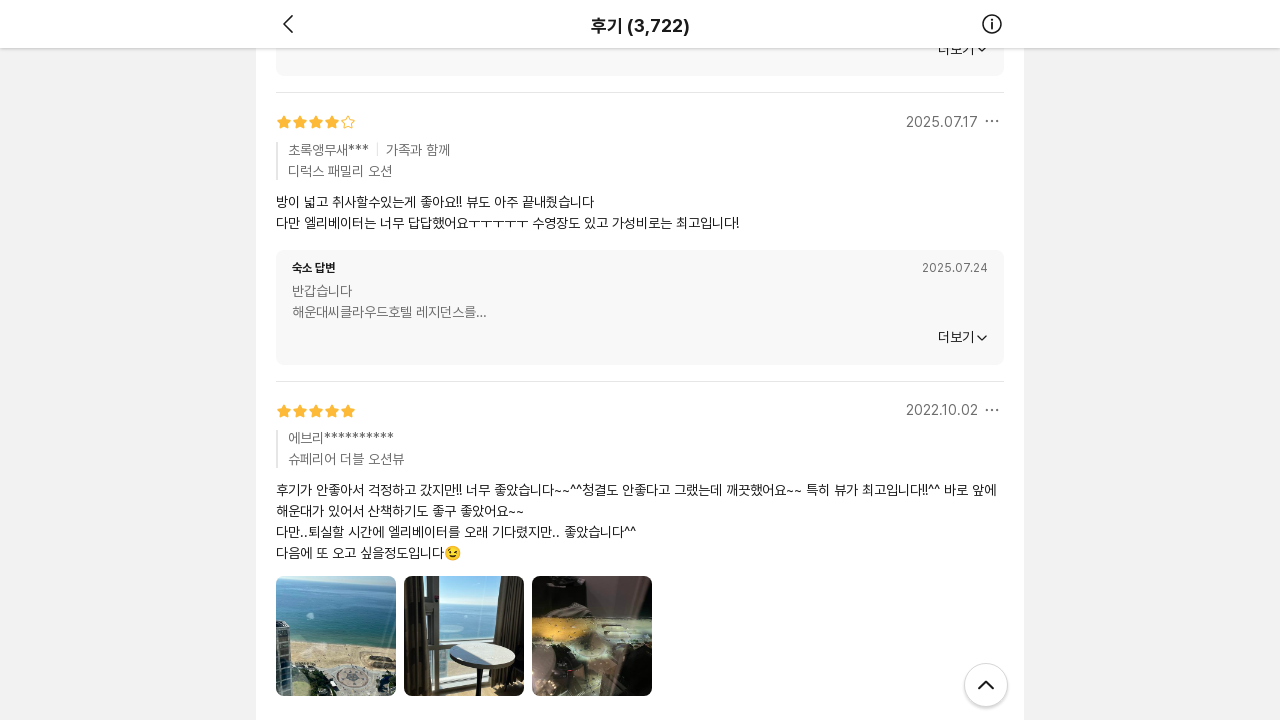

Verified reviews section is visible
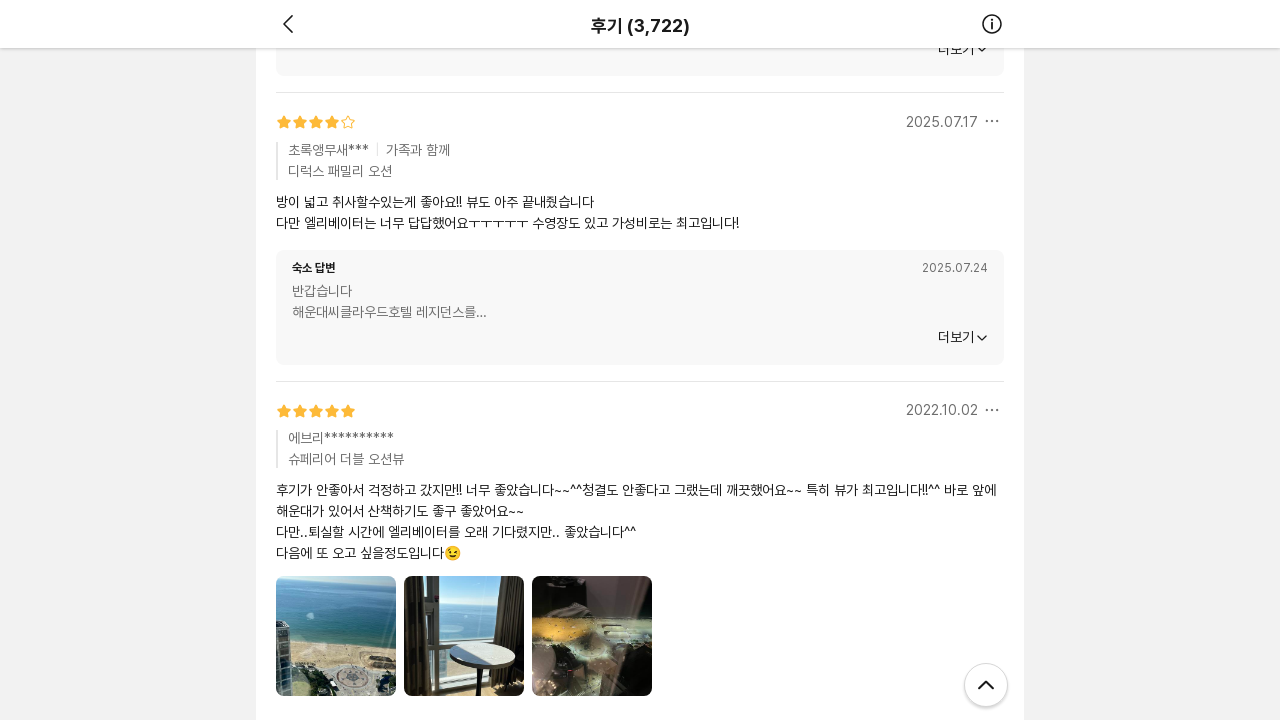

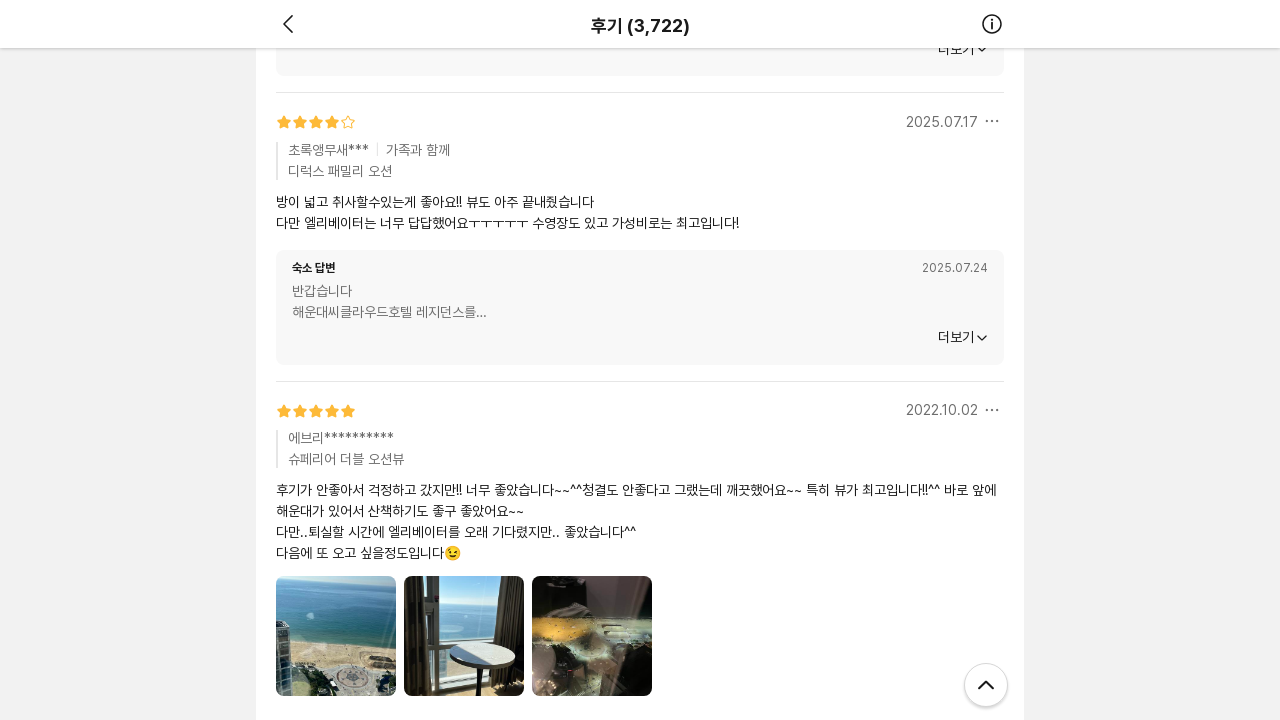